Tests drag and drop functionality by navigating to the drag and drop page and dragging element A to element B's position

Starting URL: https://the-internet.herokuapp.com

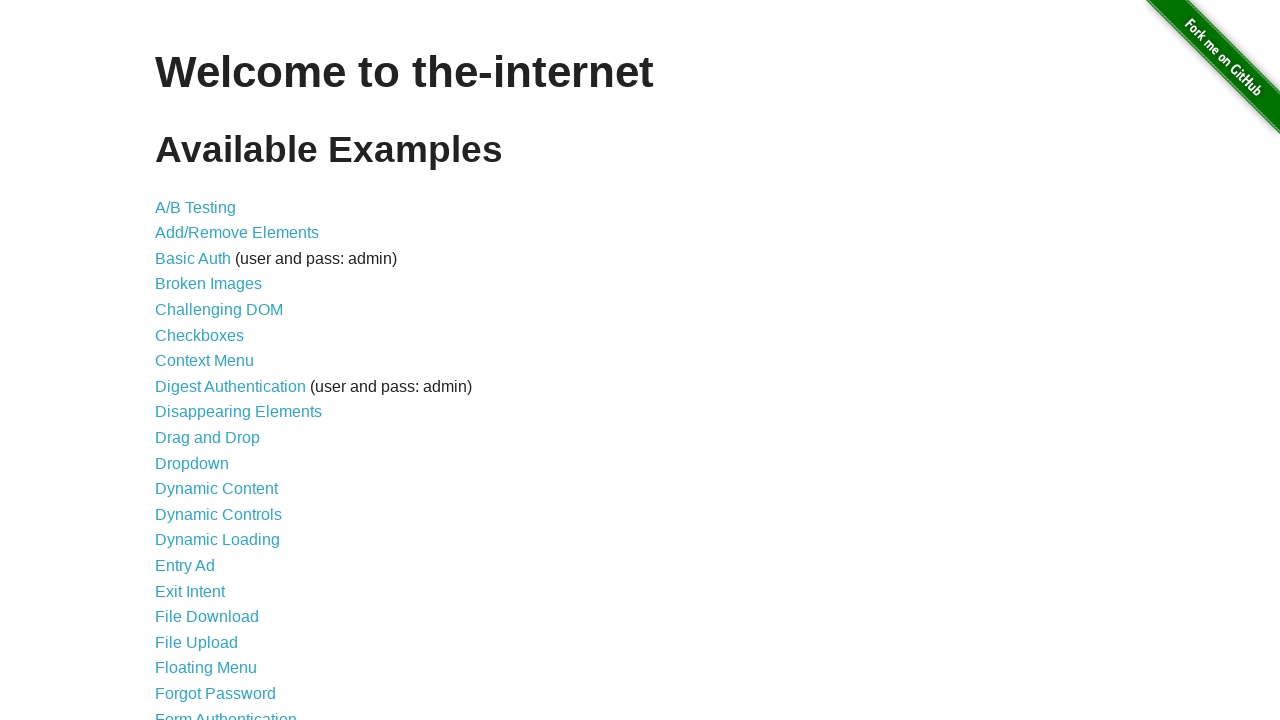

Clicked on Drag and Drop link at (208, 438) on xpath=//a[text()='Drag and Drop']
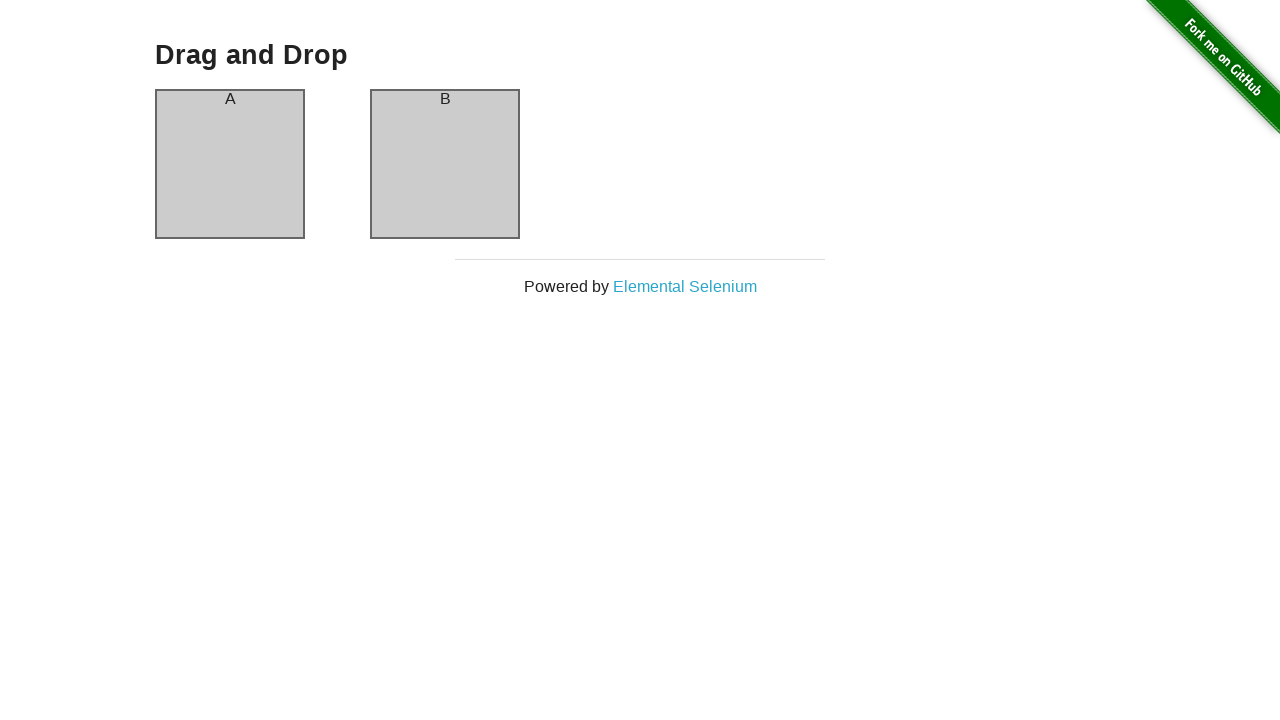

Drag and drop page loaded
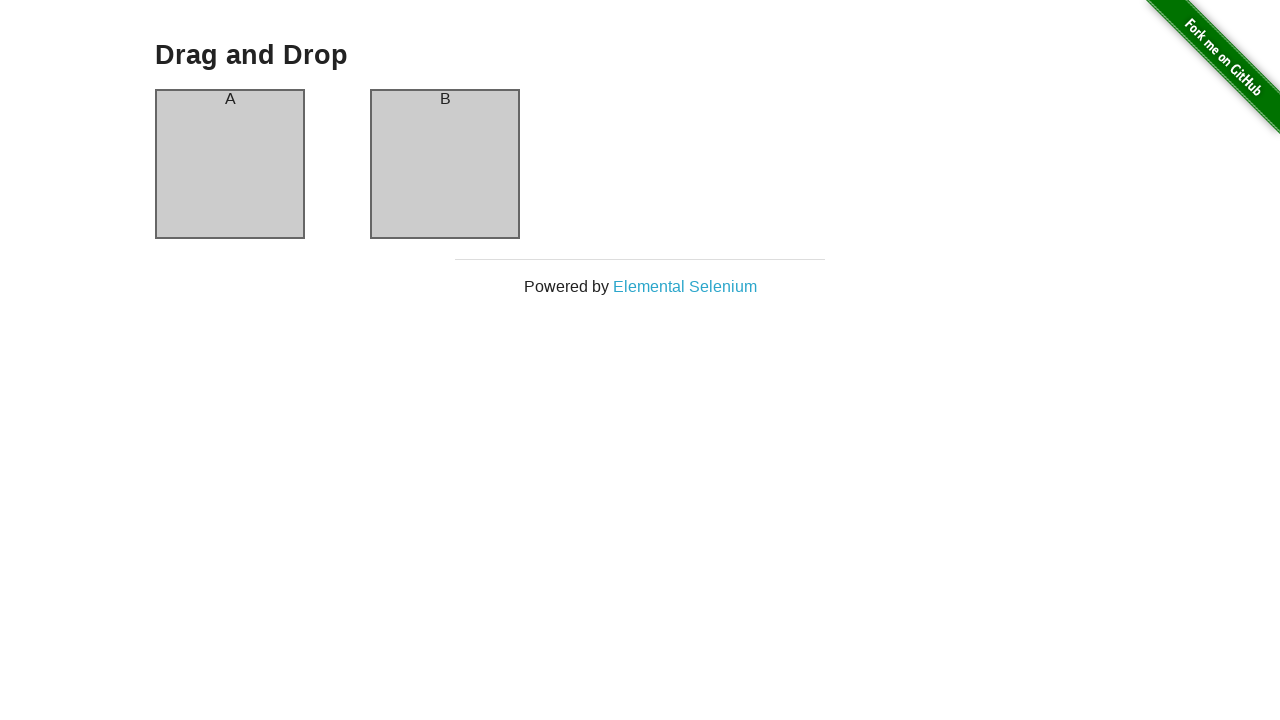

Located source element (Column A)
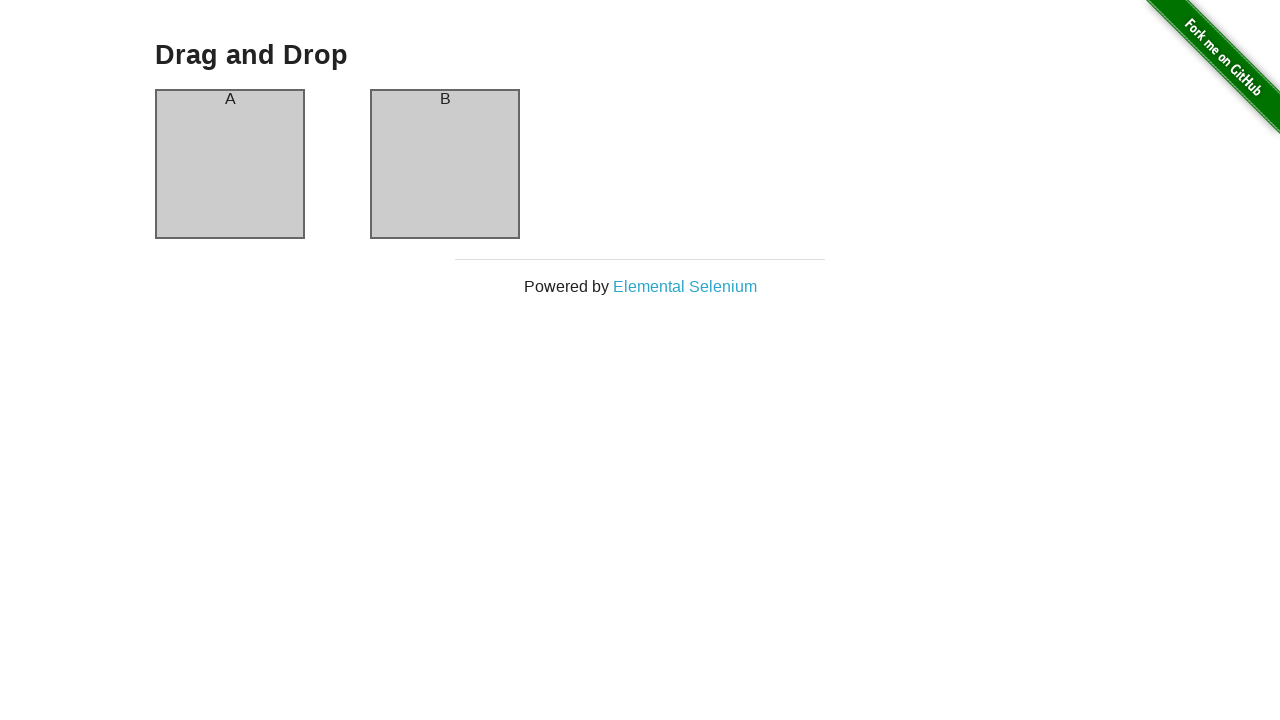

Located target element (Column B)
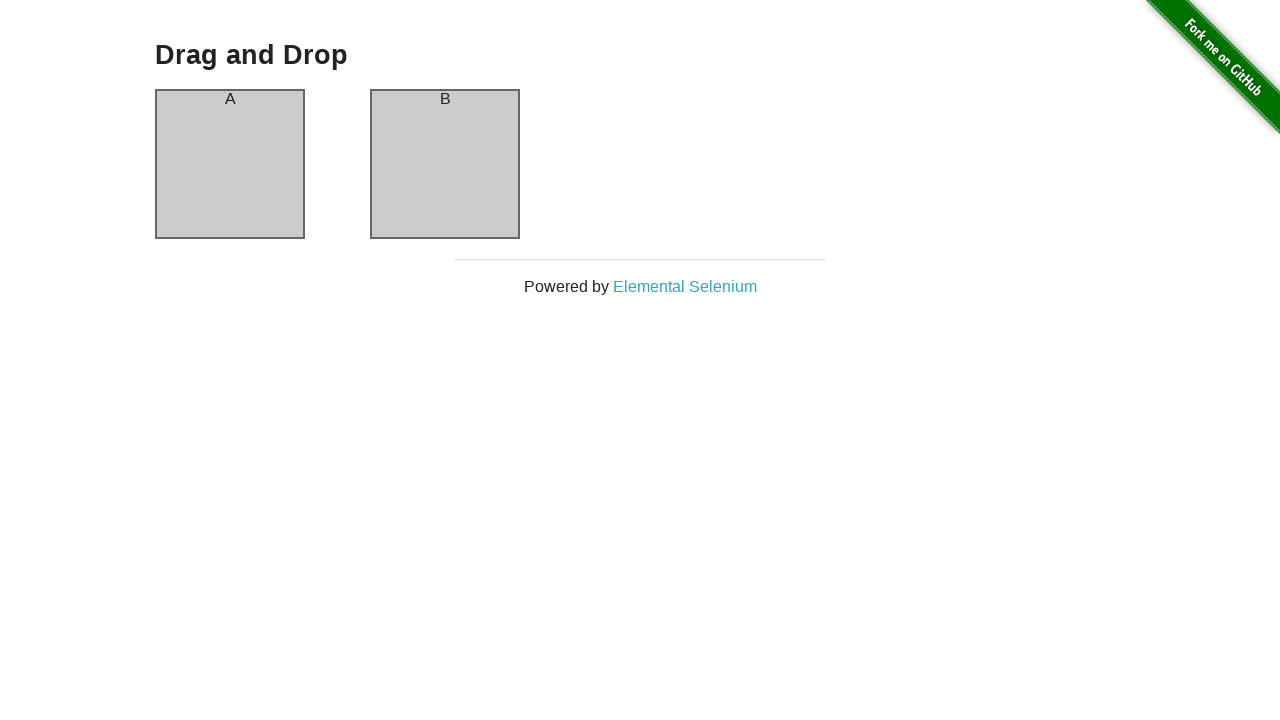

Dragged Column A to Column B position at (445, 164)
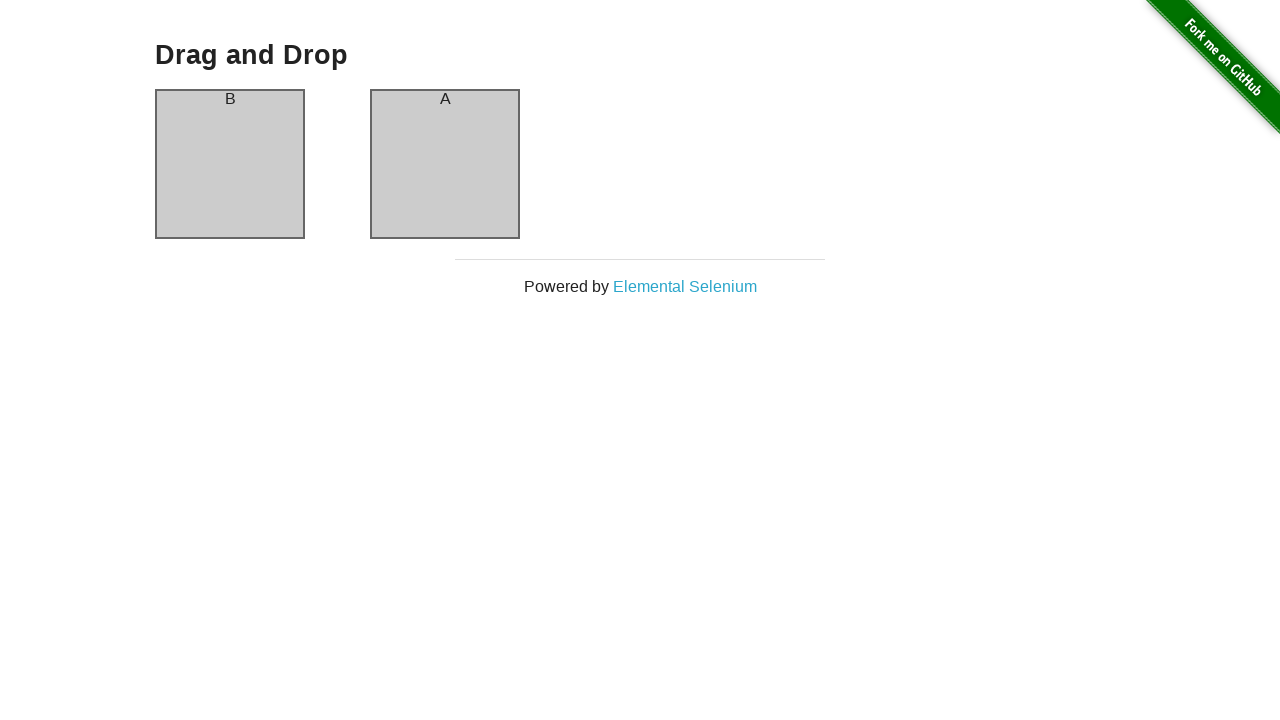

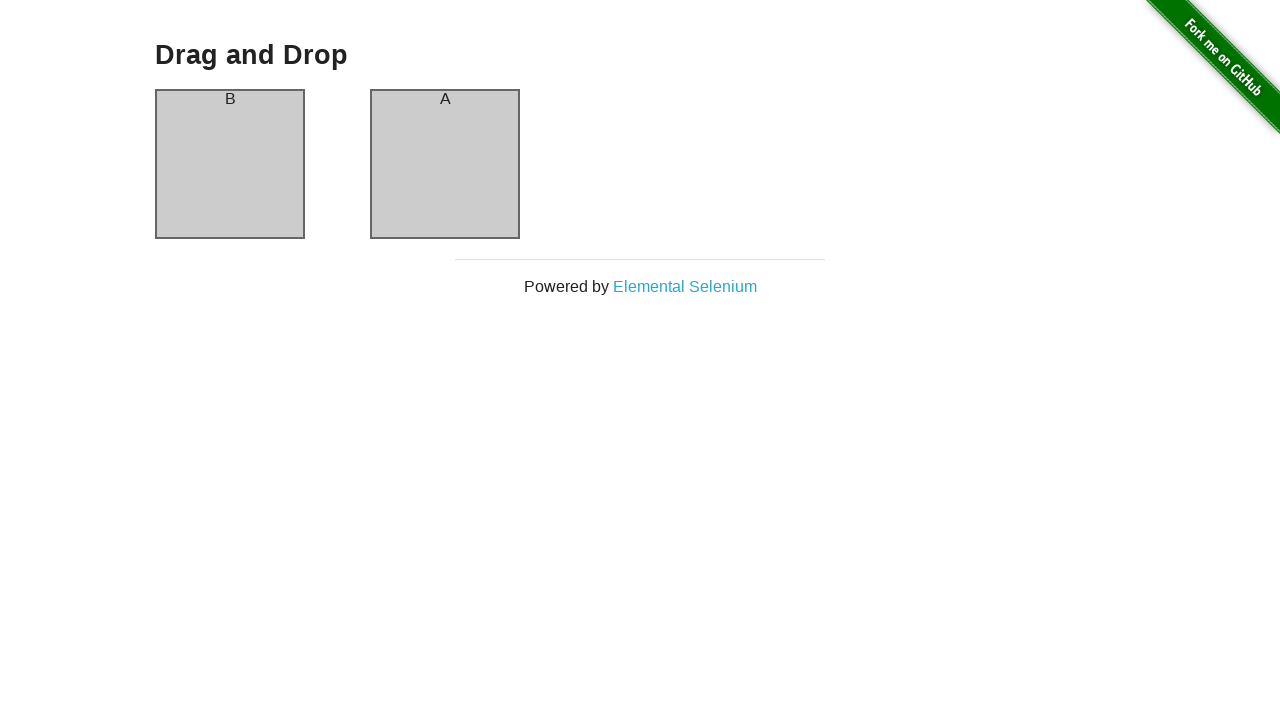